Tests locating login form elements (username, password, login button) using relative XPath selectors on the OrangeHRM demo site

Starting URL: https://opensource-demo.orangehrmlive.com/

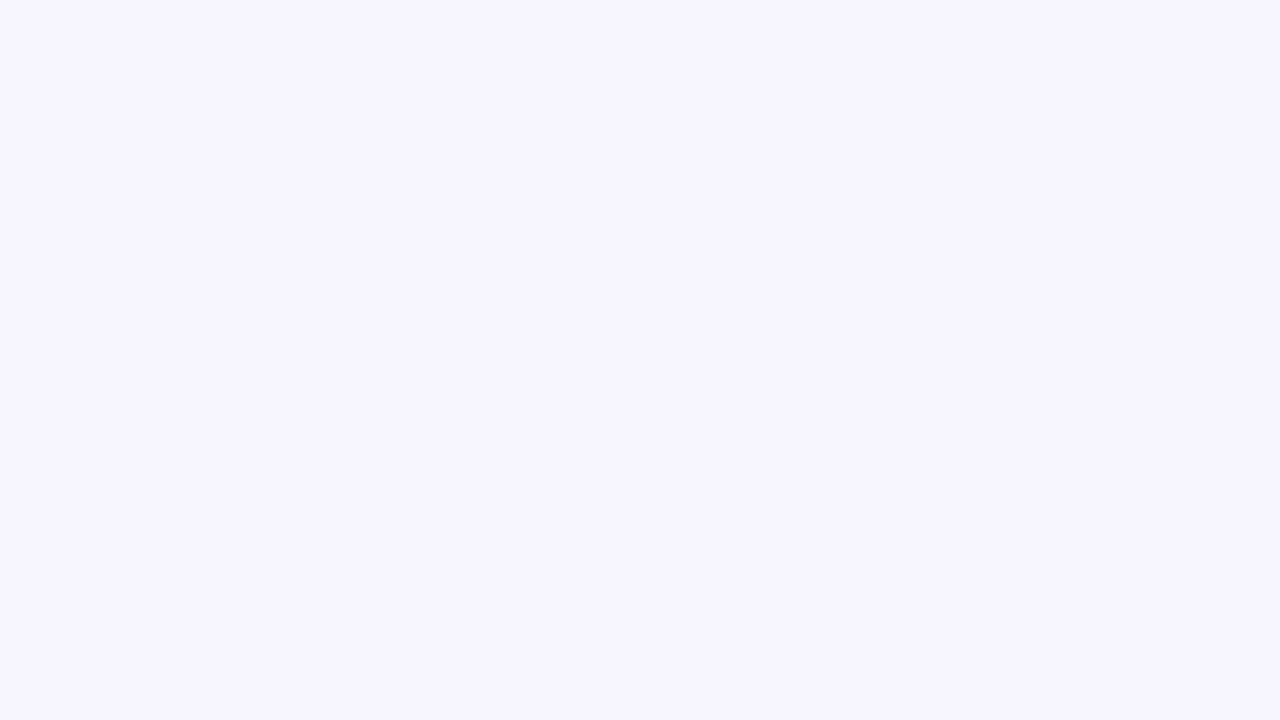

Waited 5 seconds for page to load
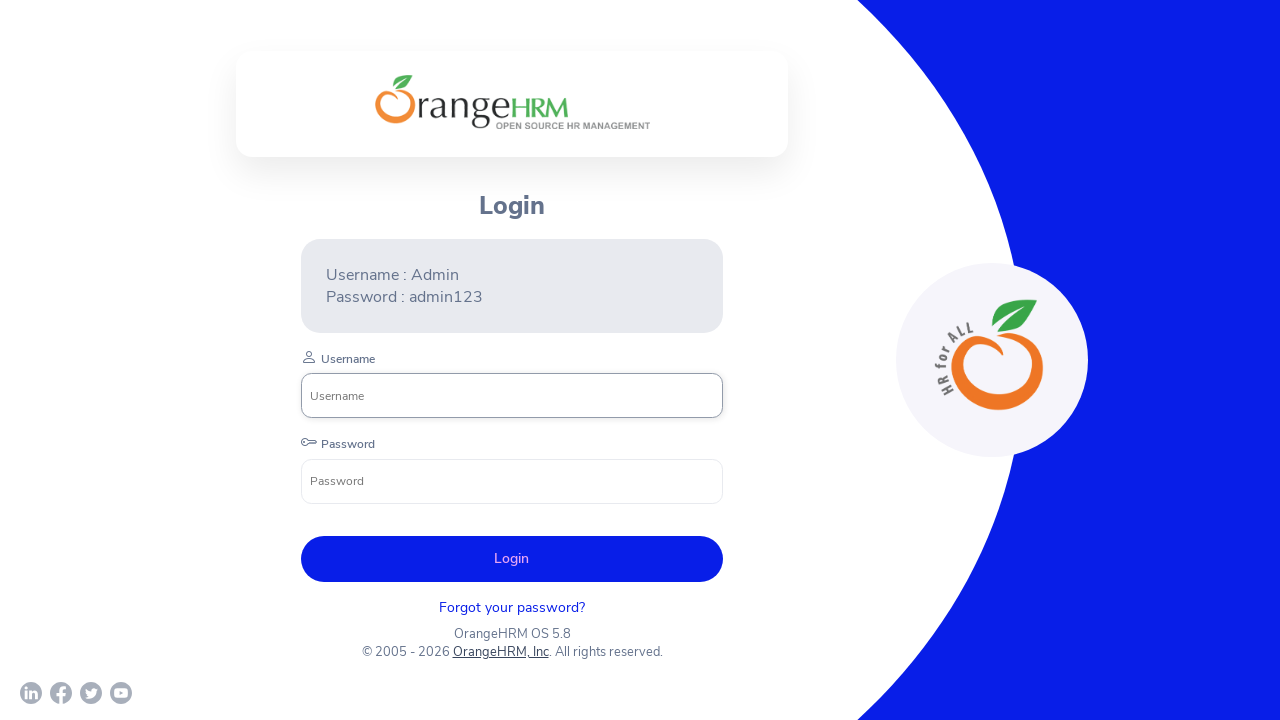

Located username input field using relative XPath
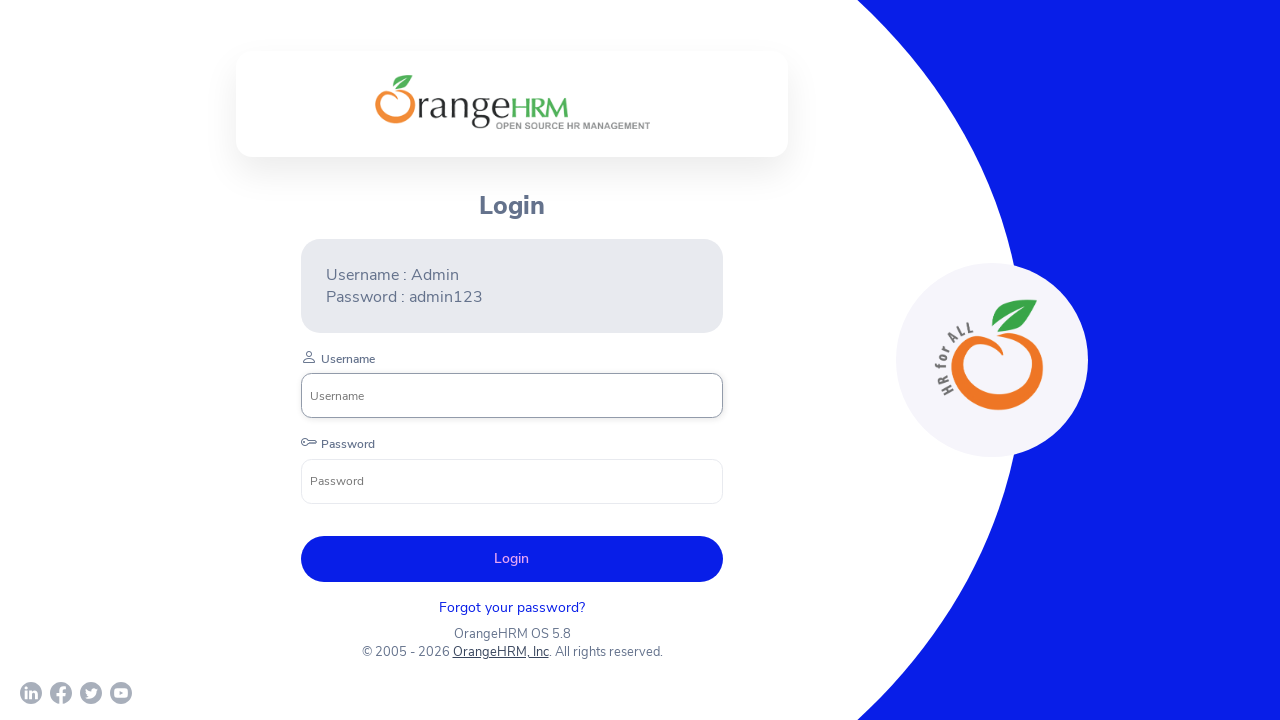

Located password input field using relative XPath
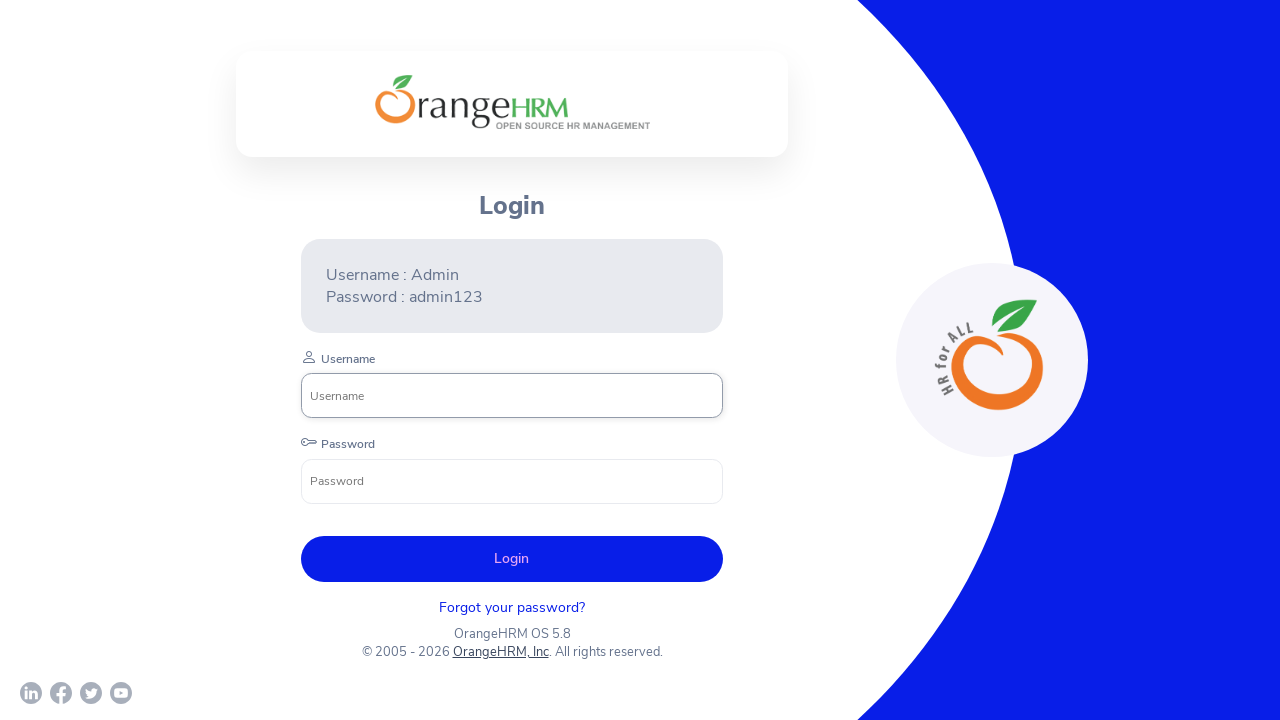

Located login submit button using relative XPath
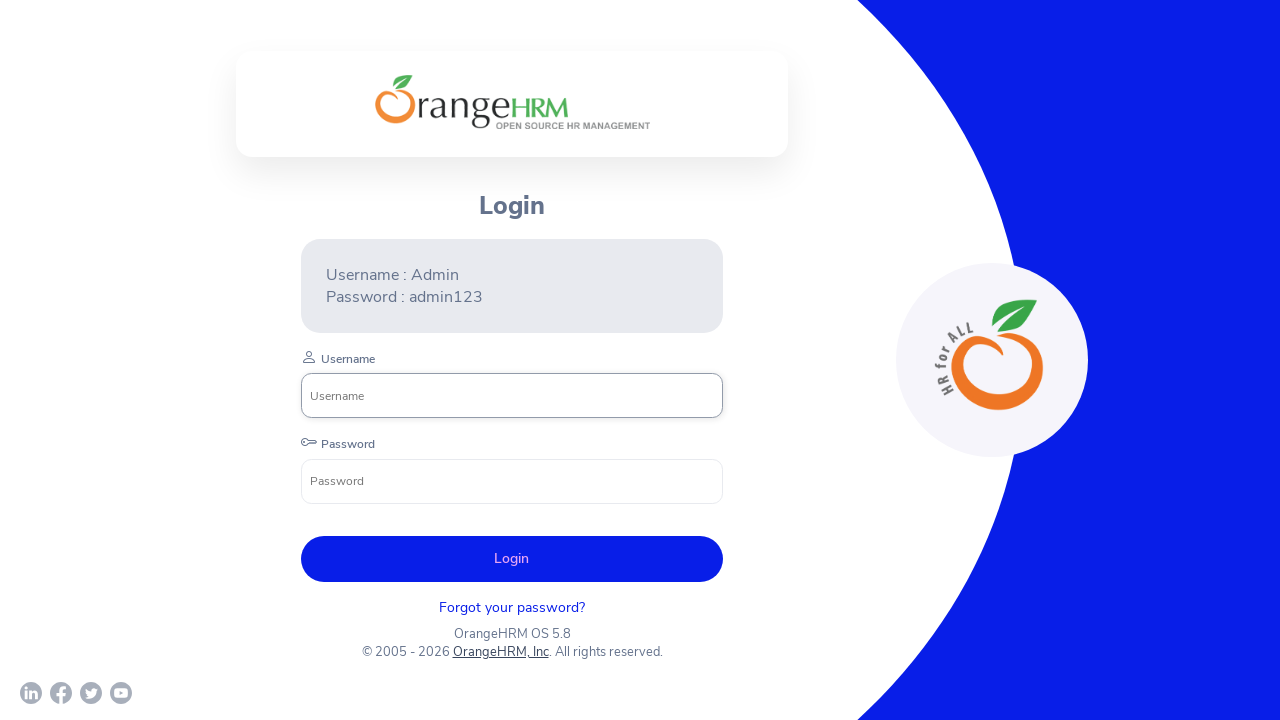

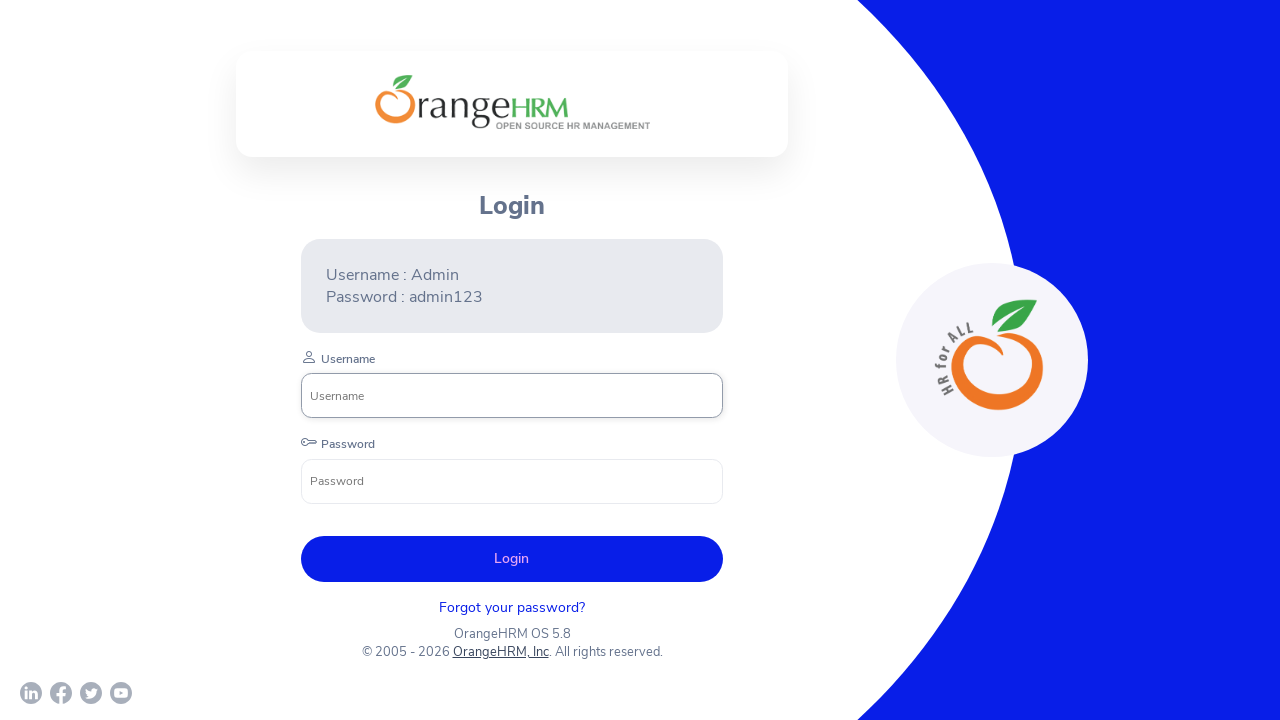